Tests finding a specific link by its text (calculated mathematically), clicking it, then filling out a personal information form with name, city, and country fields and submitting it.

Starting URL: http://suninjuly.github.io/find_link_text

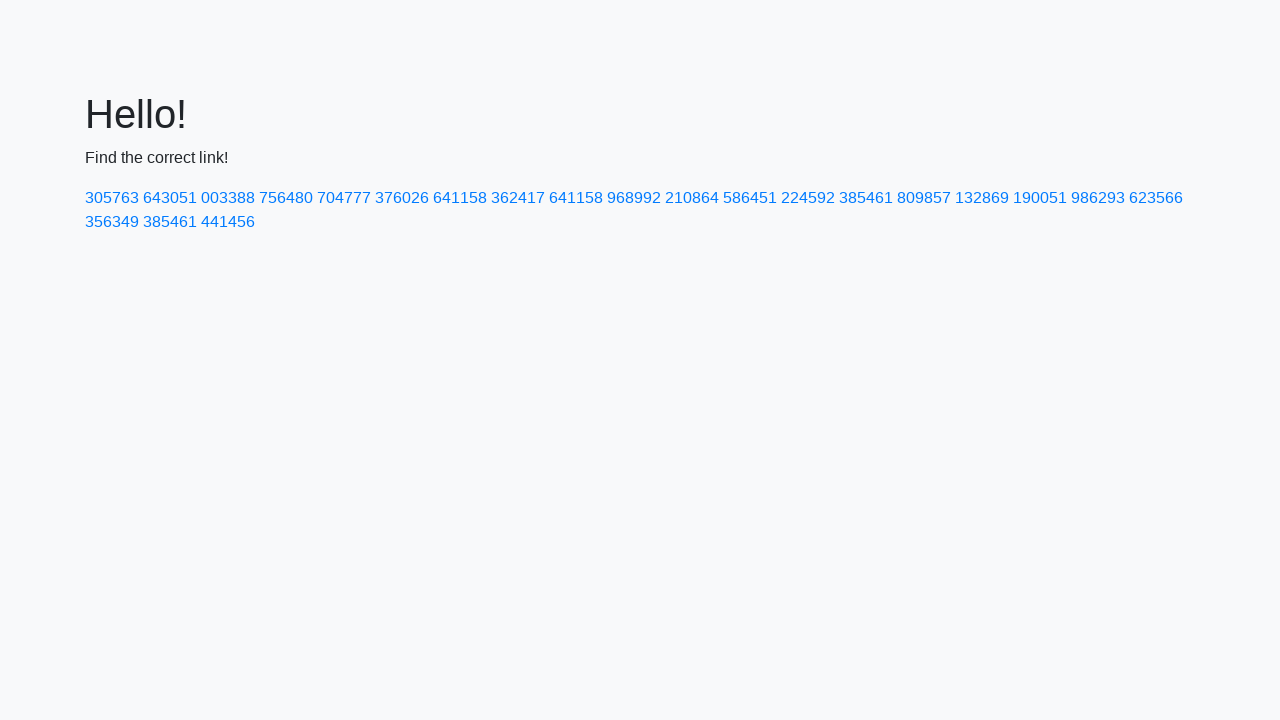

Clicked link with calculated text '224592' at (808, 198) on text=224592
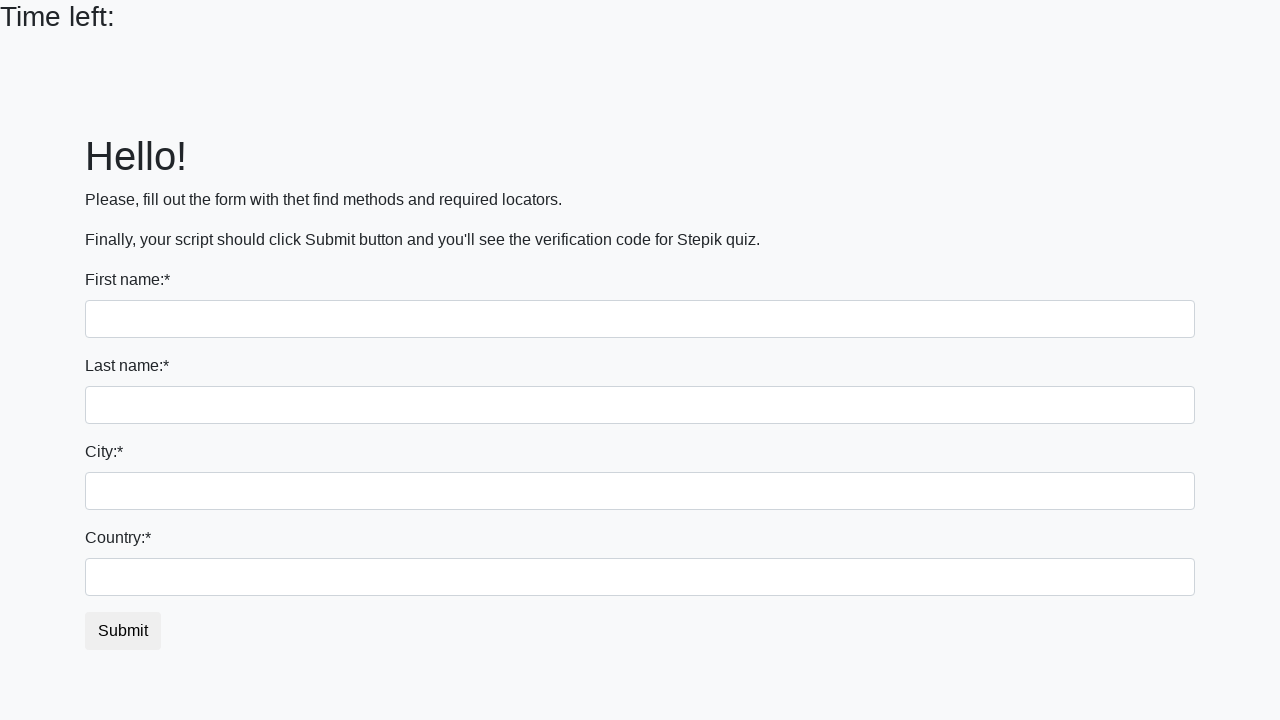

Filled first name field with 'Evgeny' on input
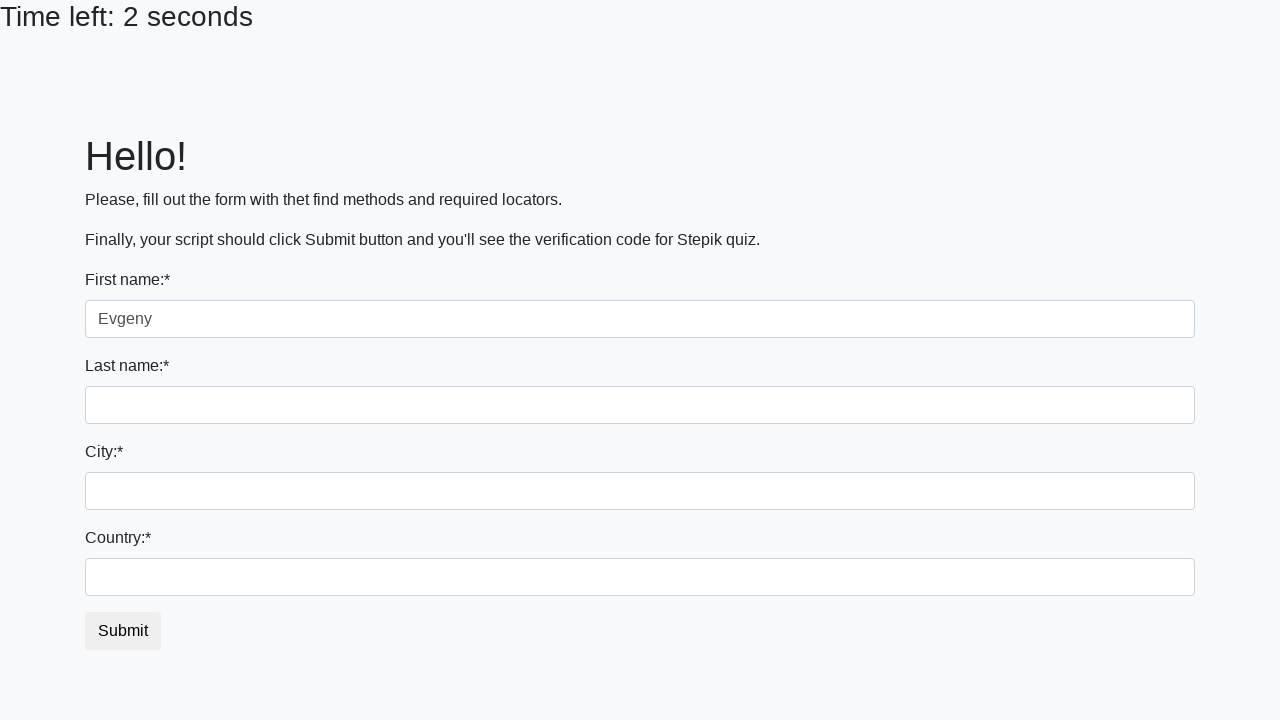

Filled last name field with 'Andreev' on input[name='last_name']
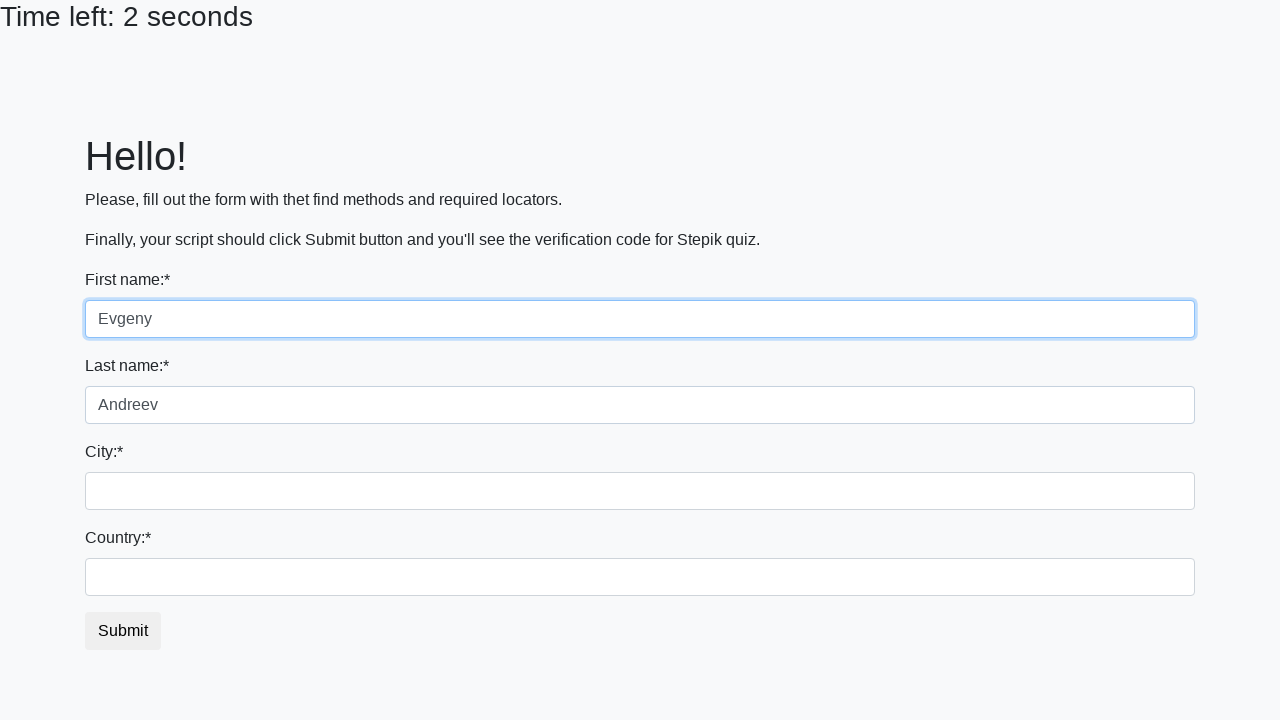

Filled city field with 'Moscow' on .form-control.city
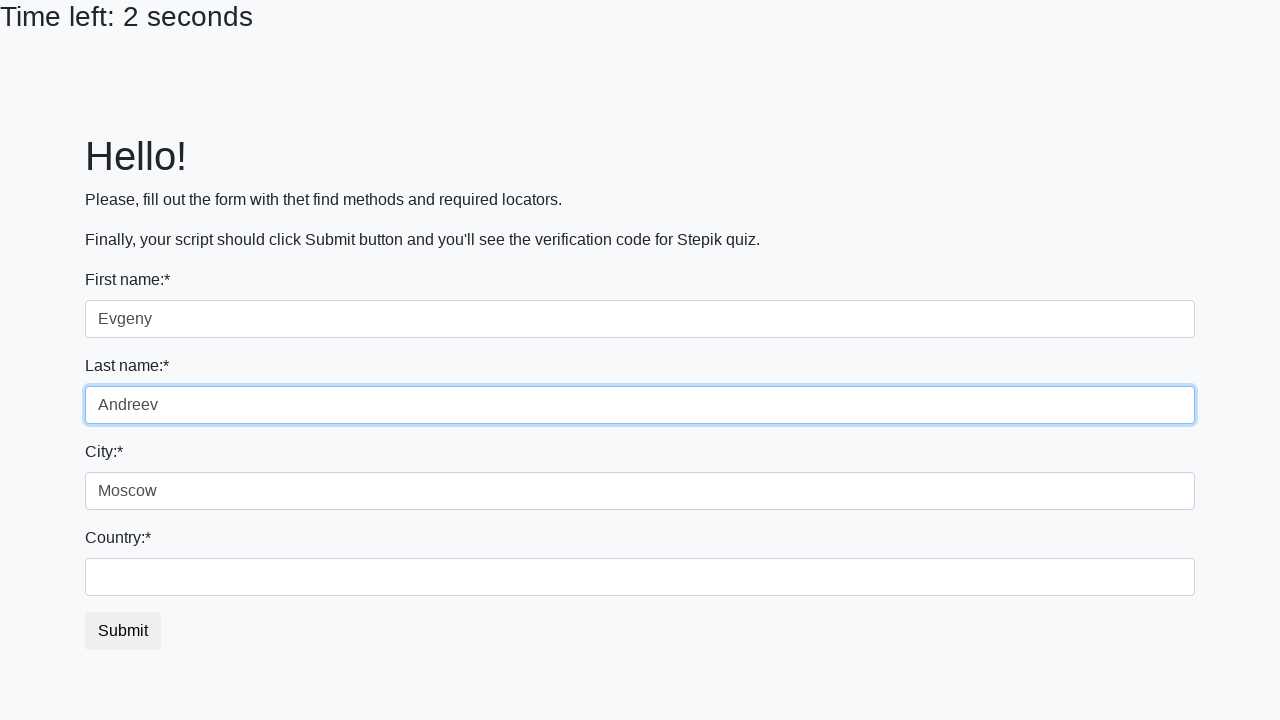

Filled country field with 'Russia' on #country
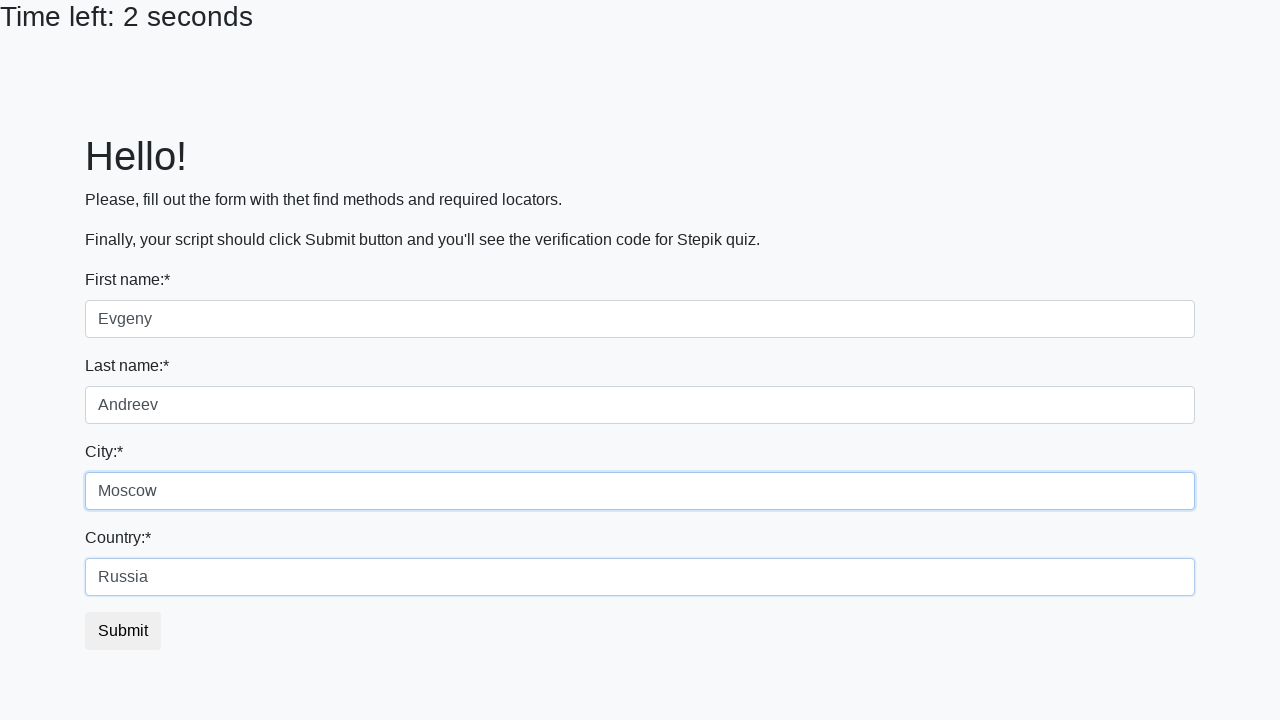

Clicked submit button to submit form at (123, 631) on button.btn
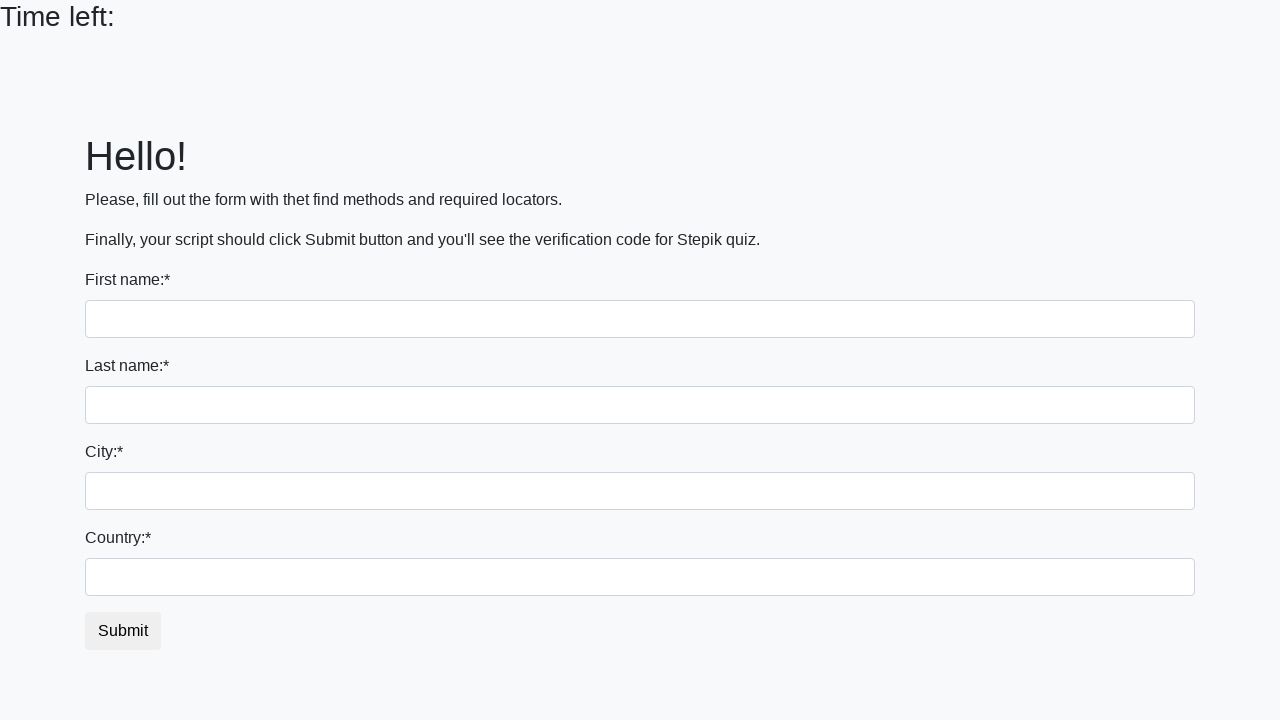

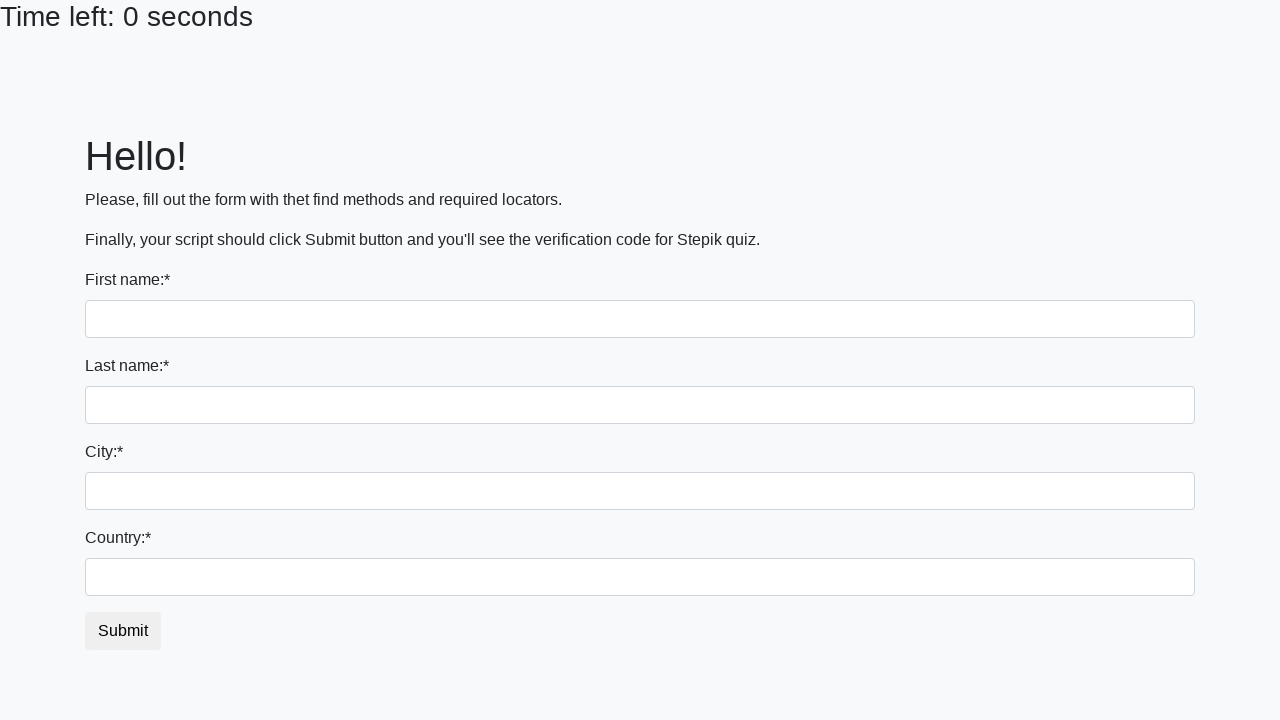